Tests the subscription functionality on the homepage by scrolling to the footer, verifying the subscription section exists, entering an email address, clicking subscribe, and verifying the success message appears.

Starting URL: http://automationexercise.com

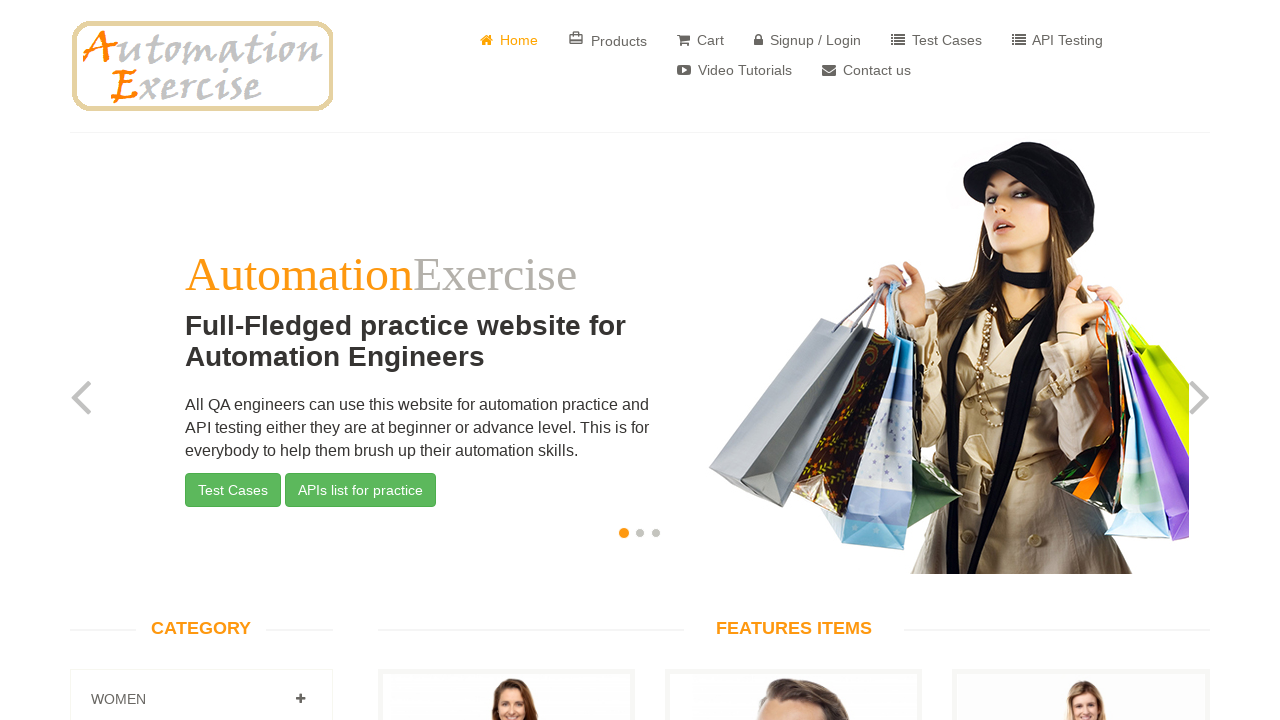

Verified home page is visible
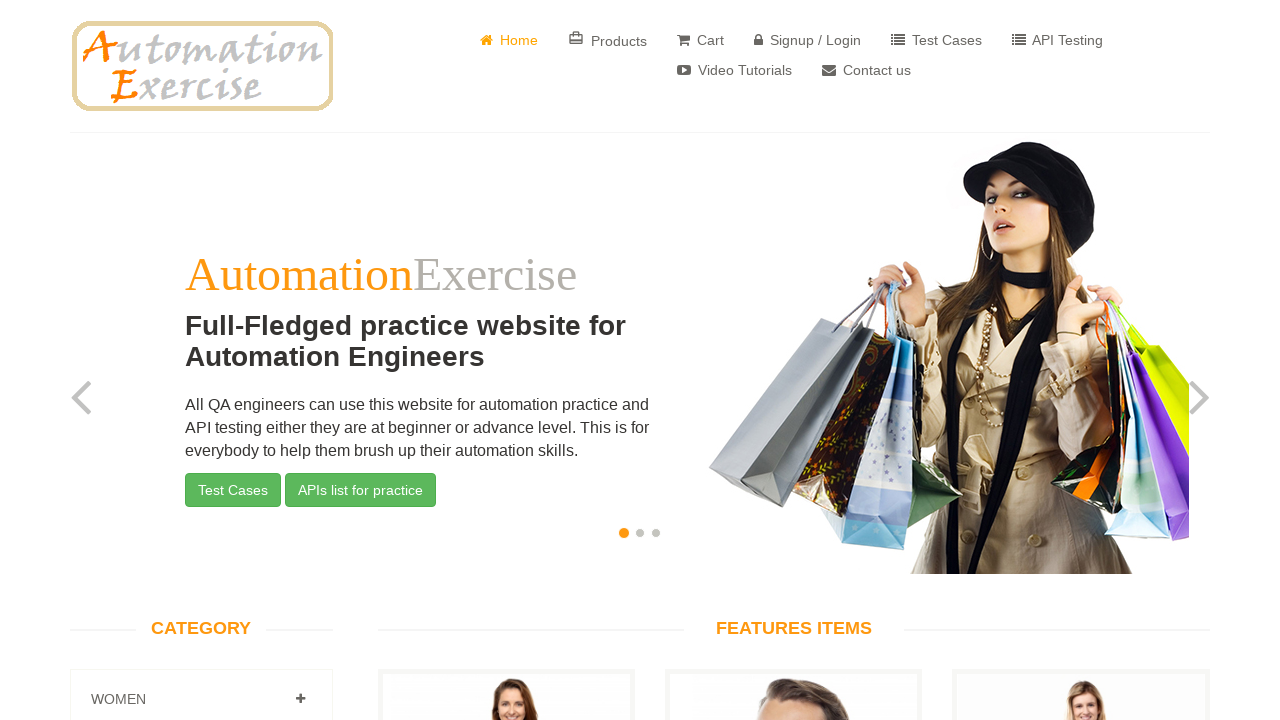

Scrolled down to footer
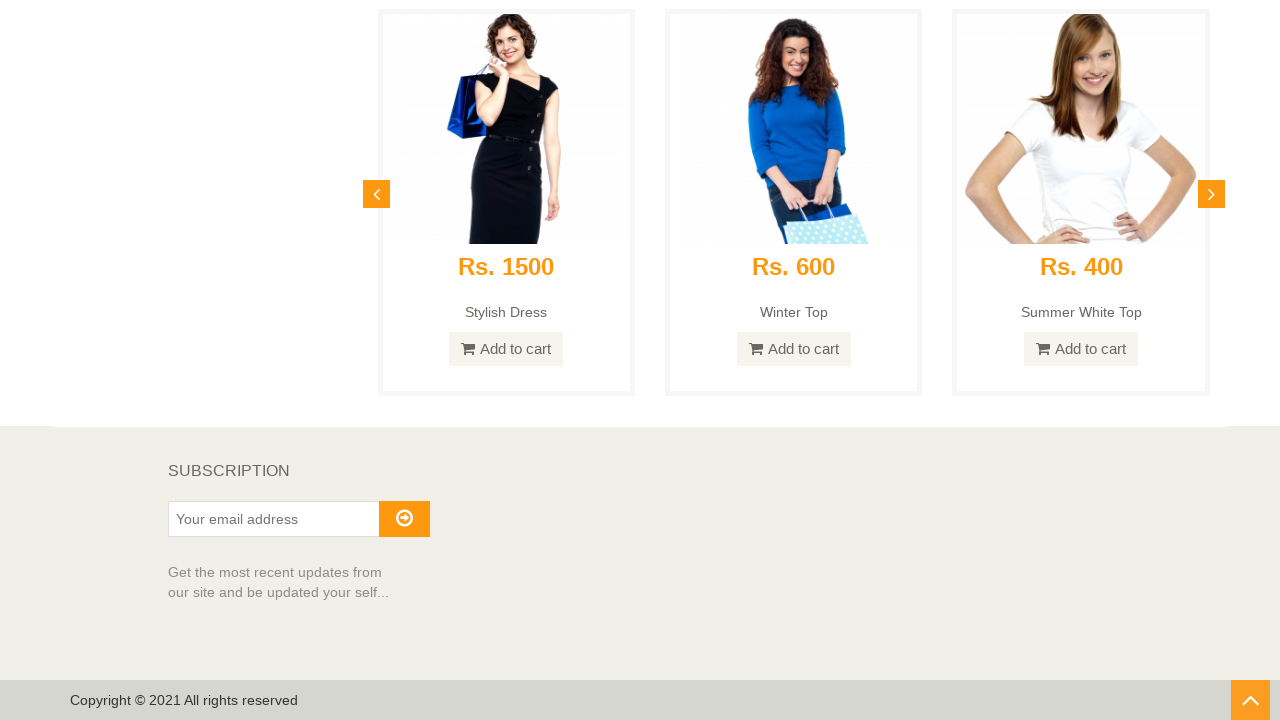

Verified subscription section is visible
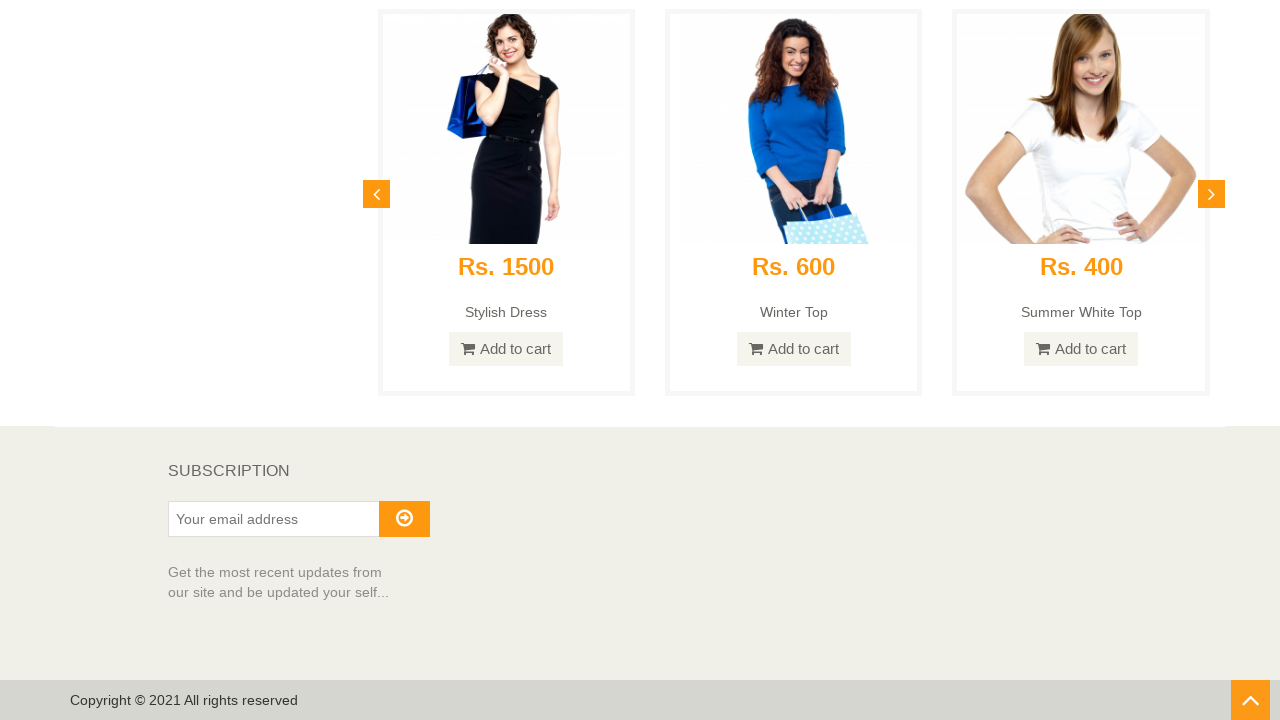

Entered email address 'testuser7842@sample.com' in subscription field on #susbscribe_email
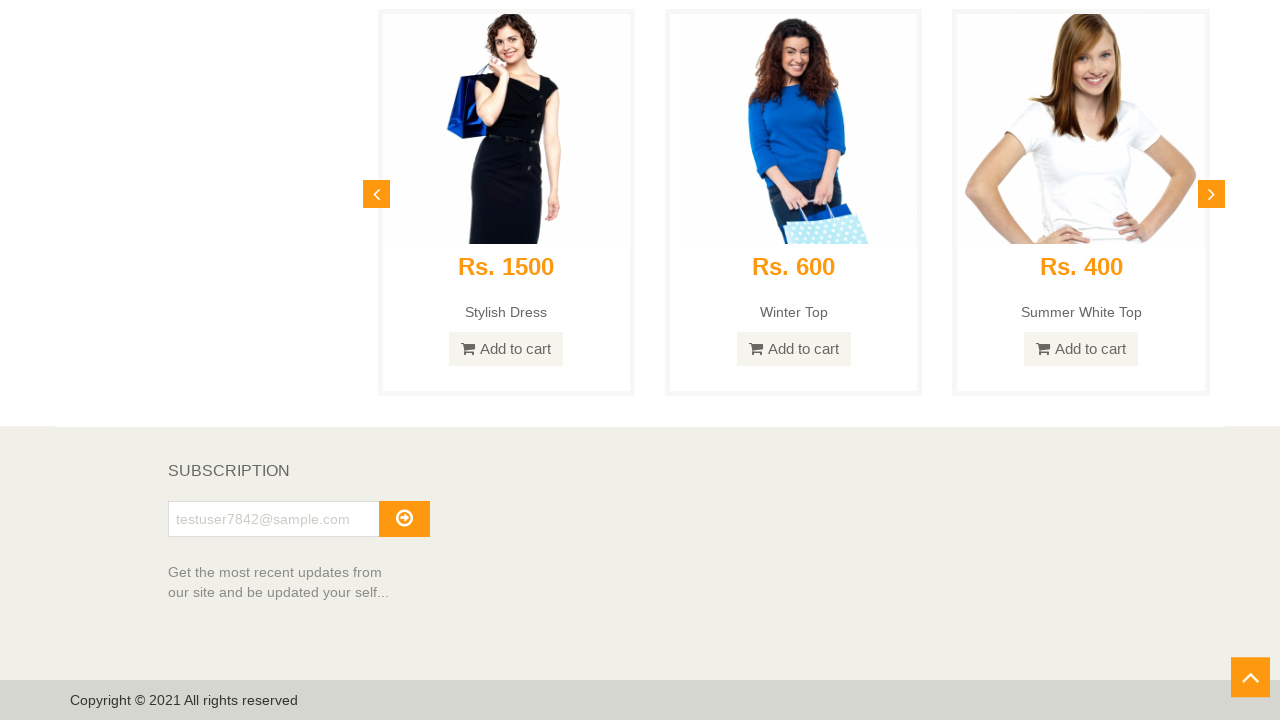

Clicked subscribe button at (404, 519) on #subscribe
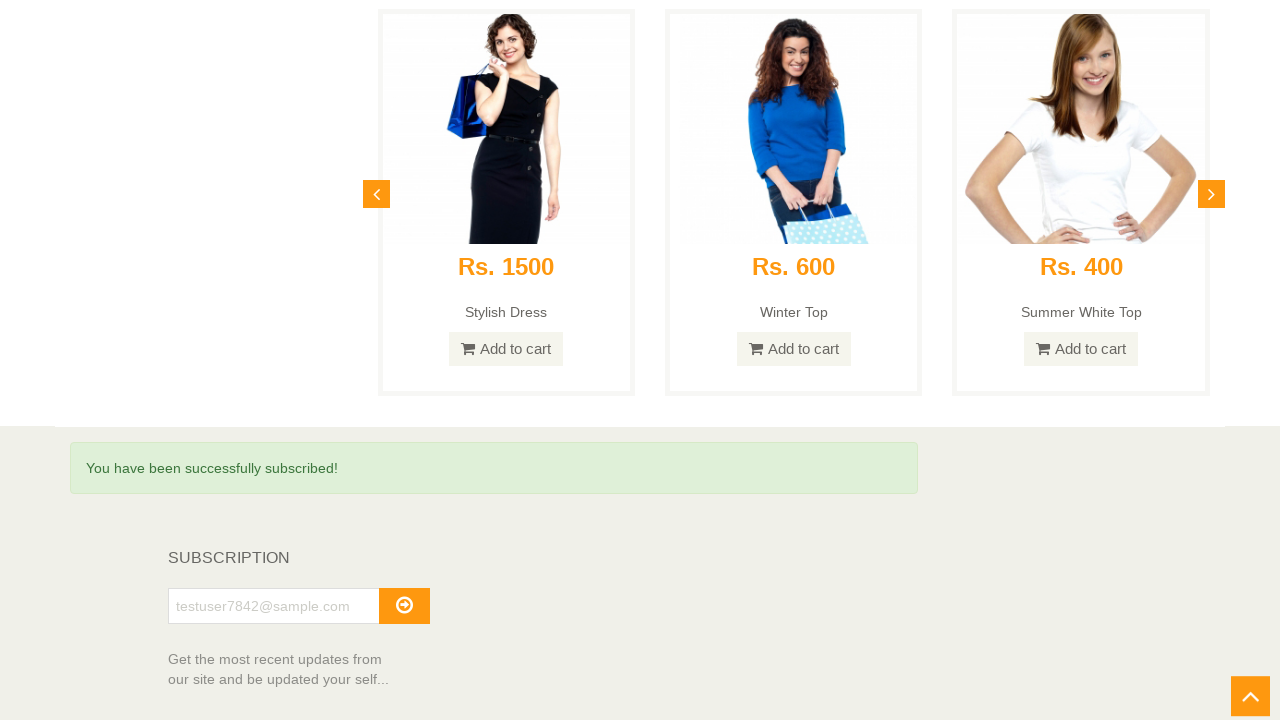

Verified success message appeared after subscription
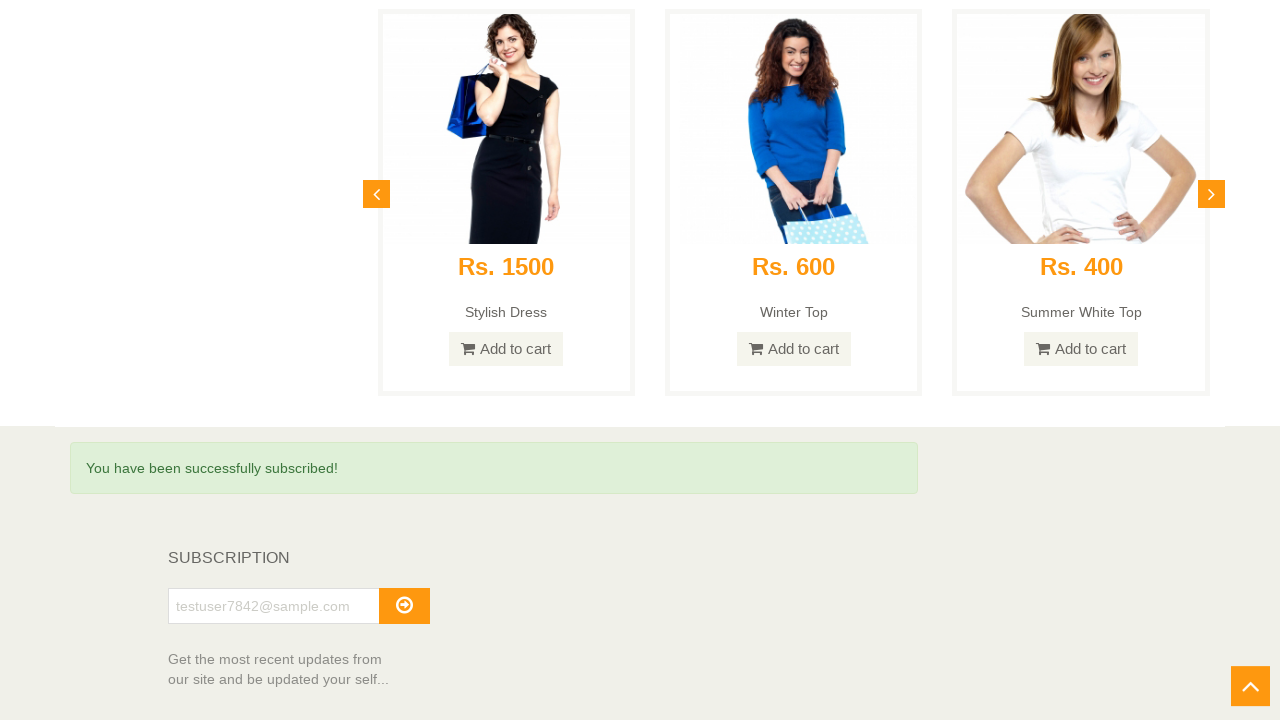

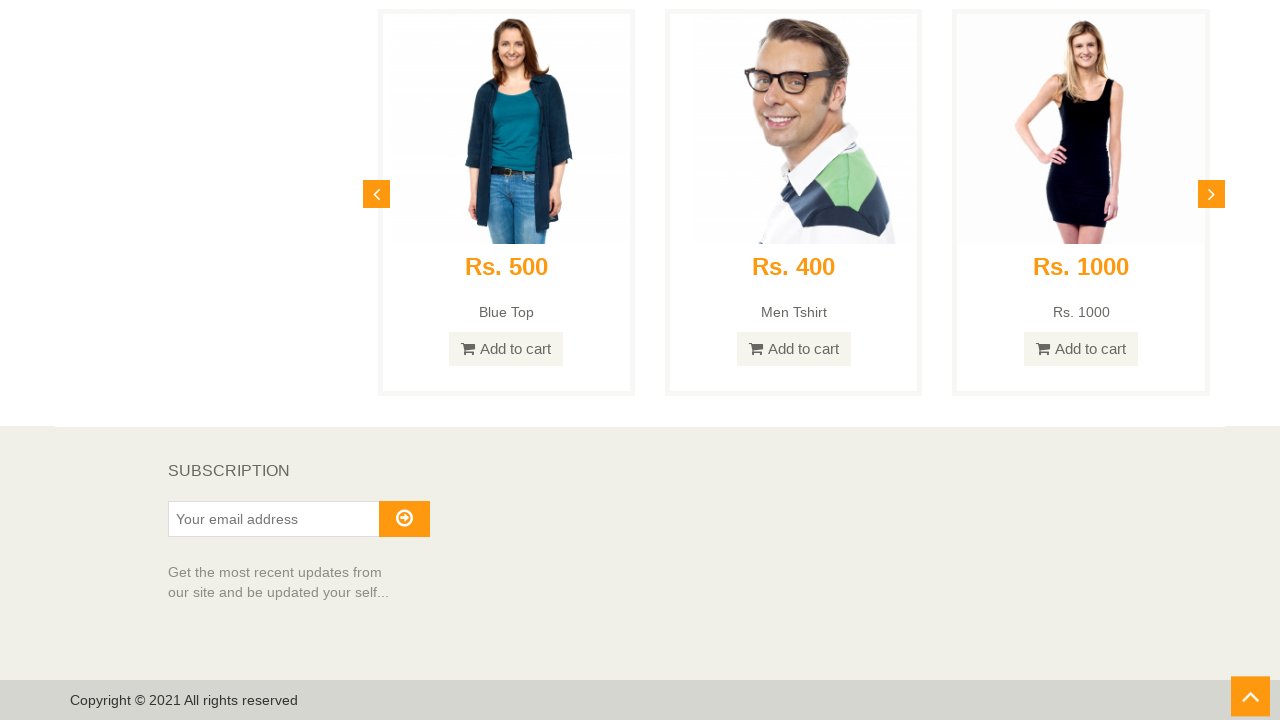